Tests hover functionality by moving the mouse over the first avatar image and verifying that additional user information (caption) becomes visible.

Starting URL: http://the-internet.herokuapp.com/hovers

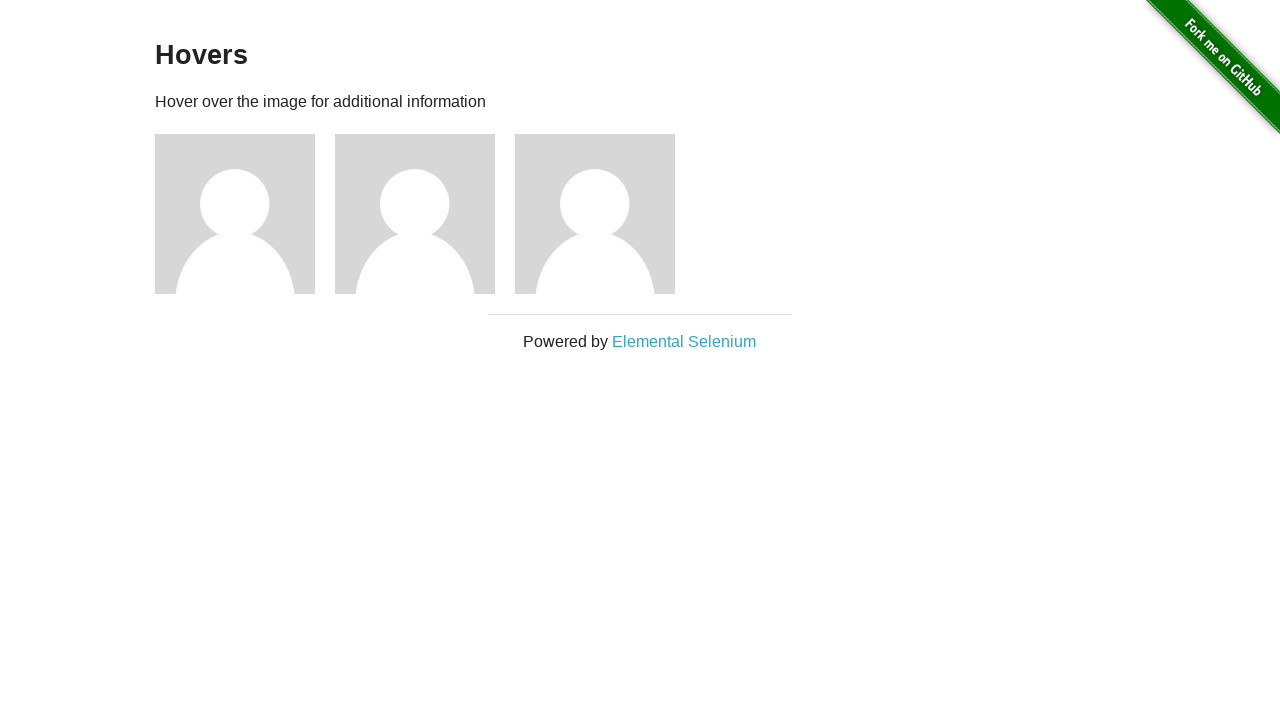

Hovered over the first avatar image at (245, 214) on .figure >> nth=0
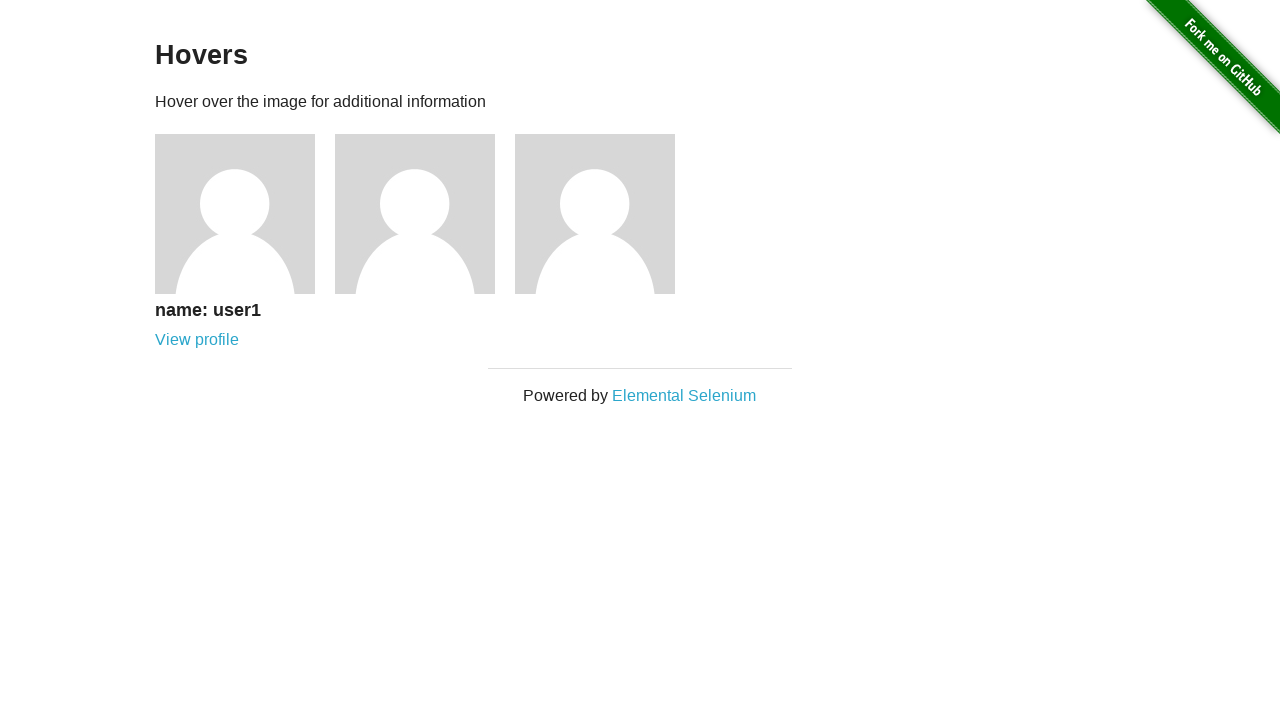

User information caption became visible after hover
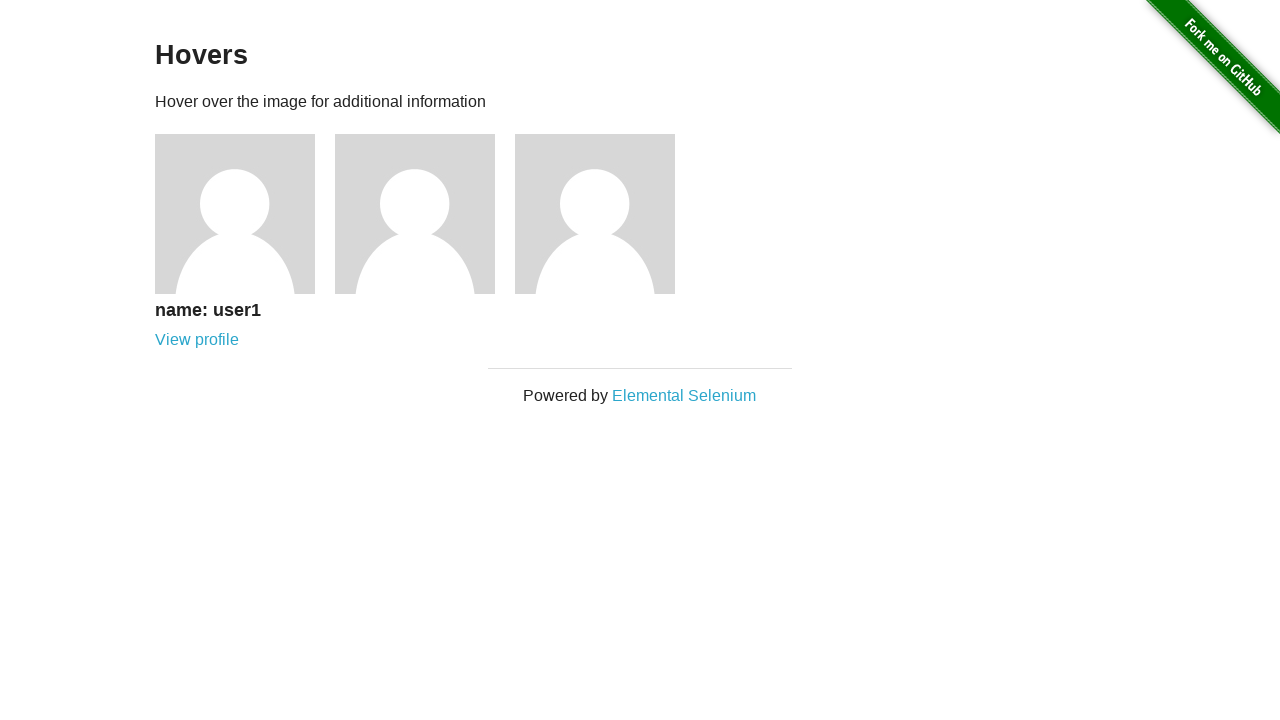

Verified that the caption is visible
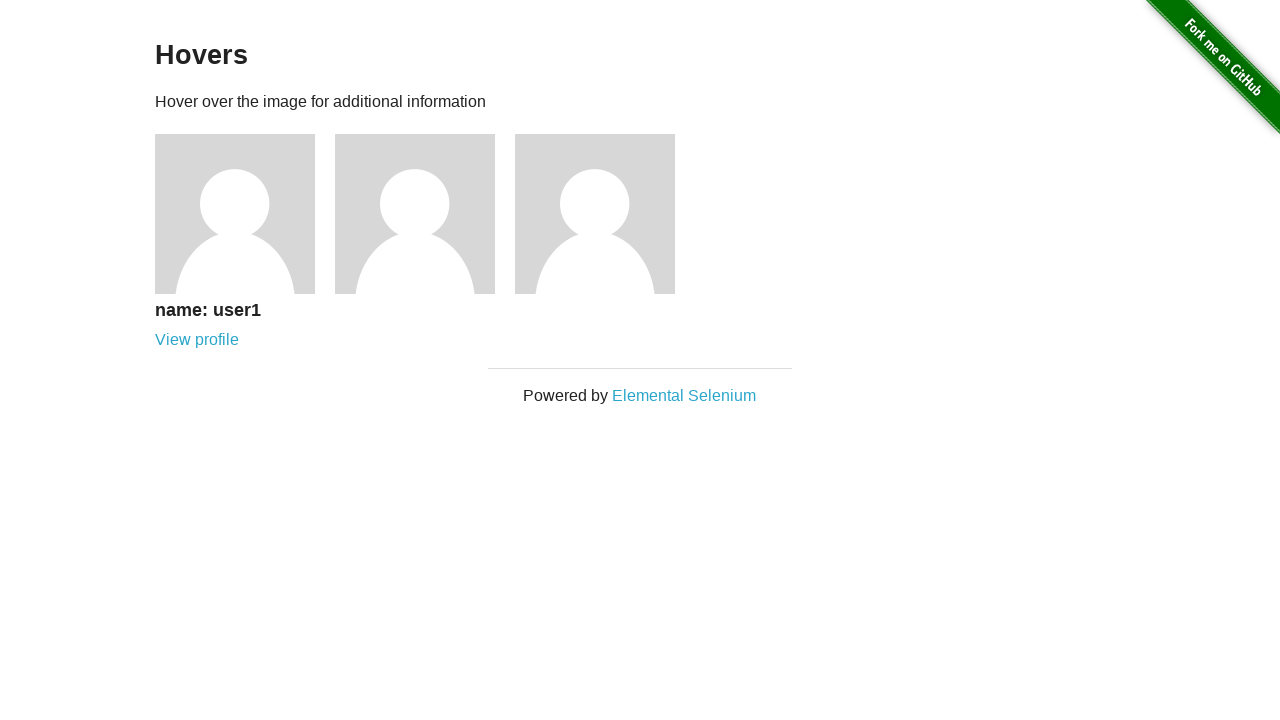

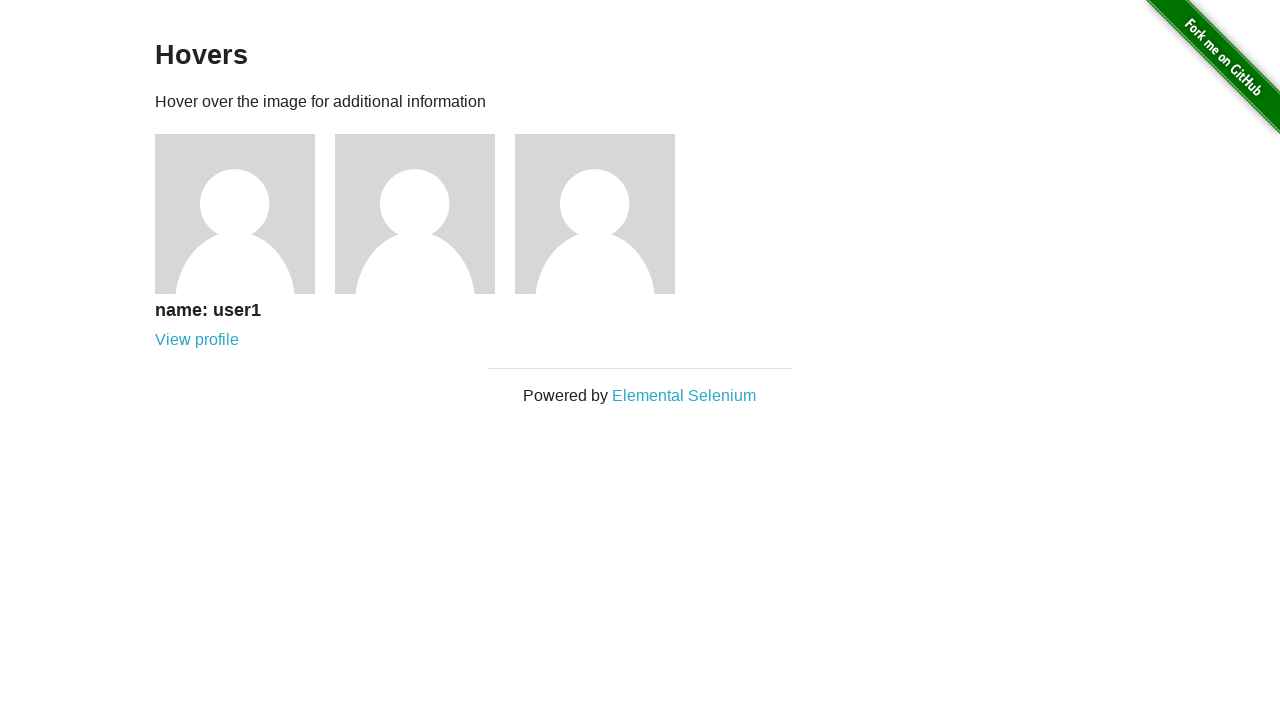